Navigates to the Rahul Shetty Academy Automation Practice page and verifies that the table with class 'table-display' is present and contains expected rows and columns.

Starting URL: https://www.rahulshettyacademy.com/AutomationPractice

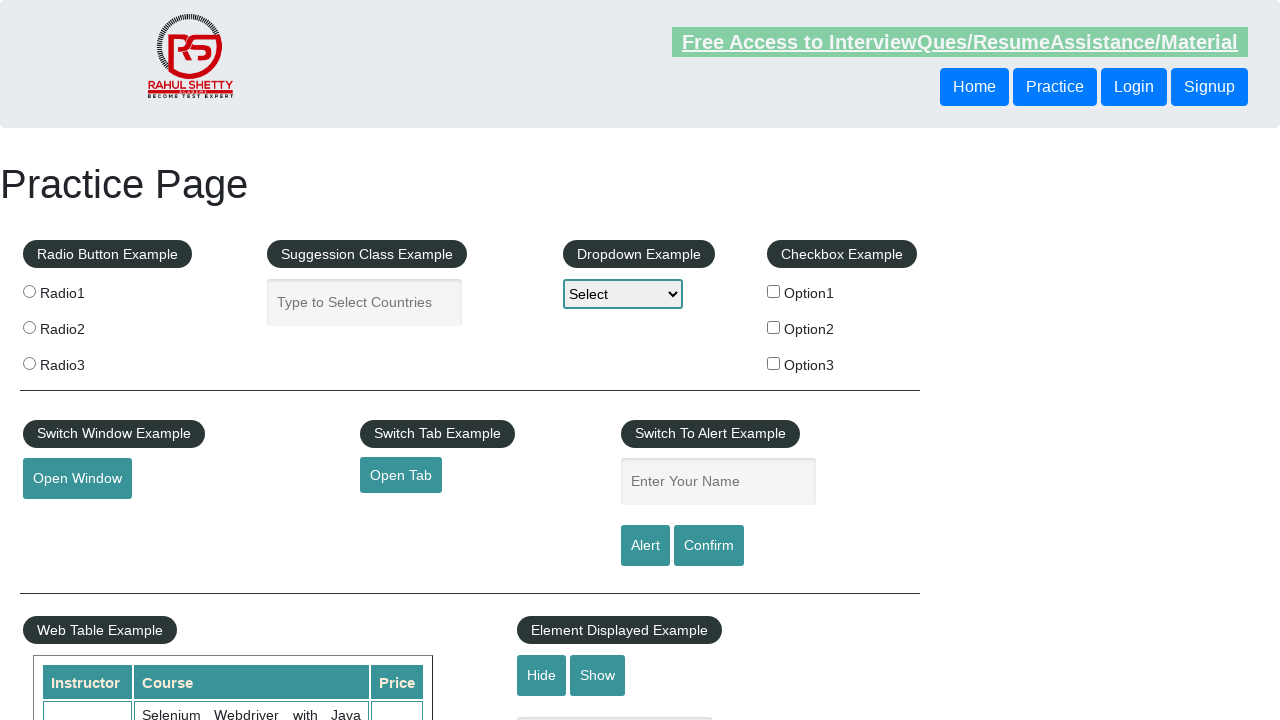

Waited for table with class 'table-display' to be visible
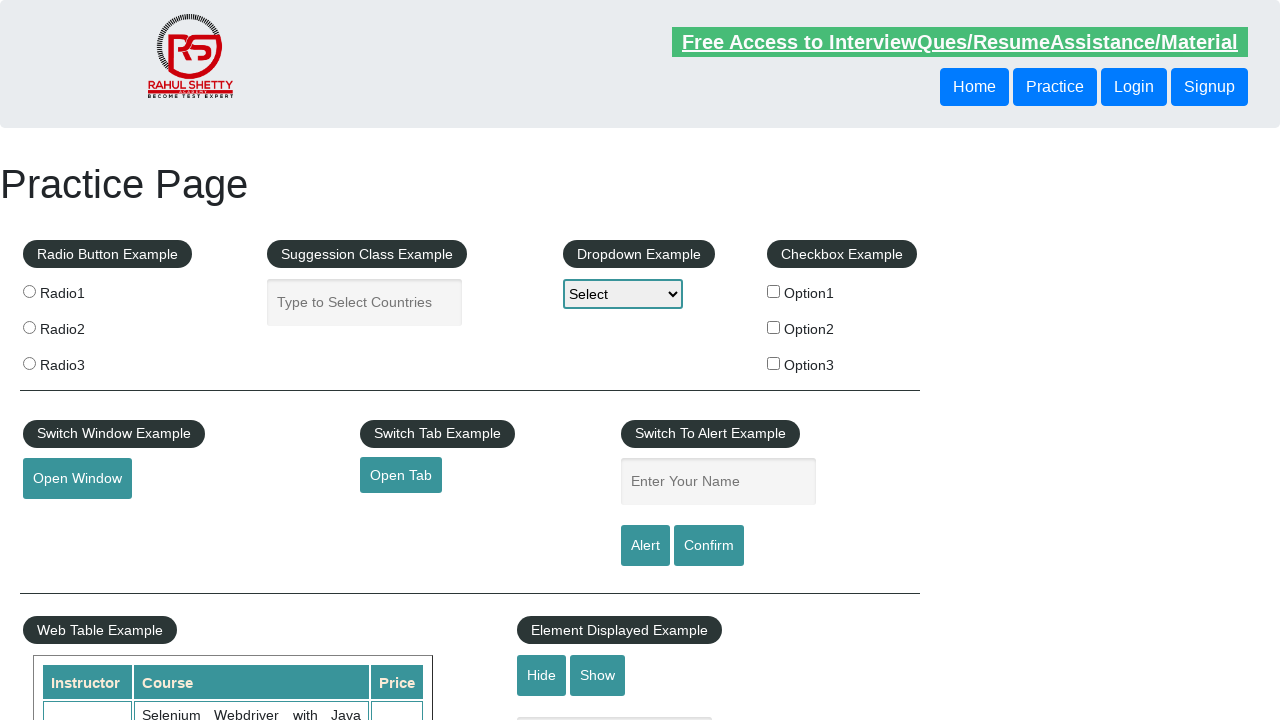

Verified table rows exist in table-display
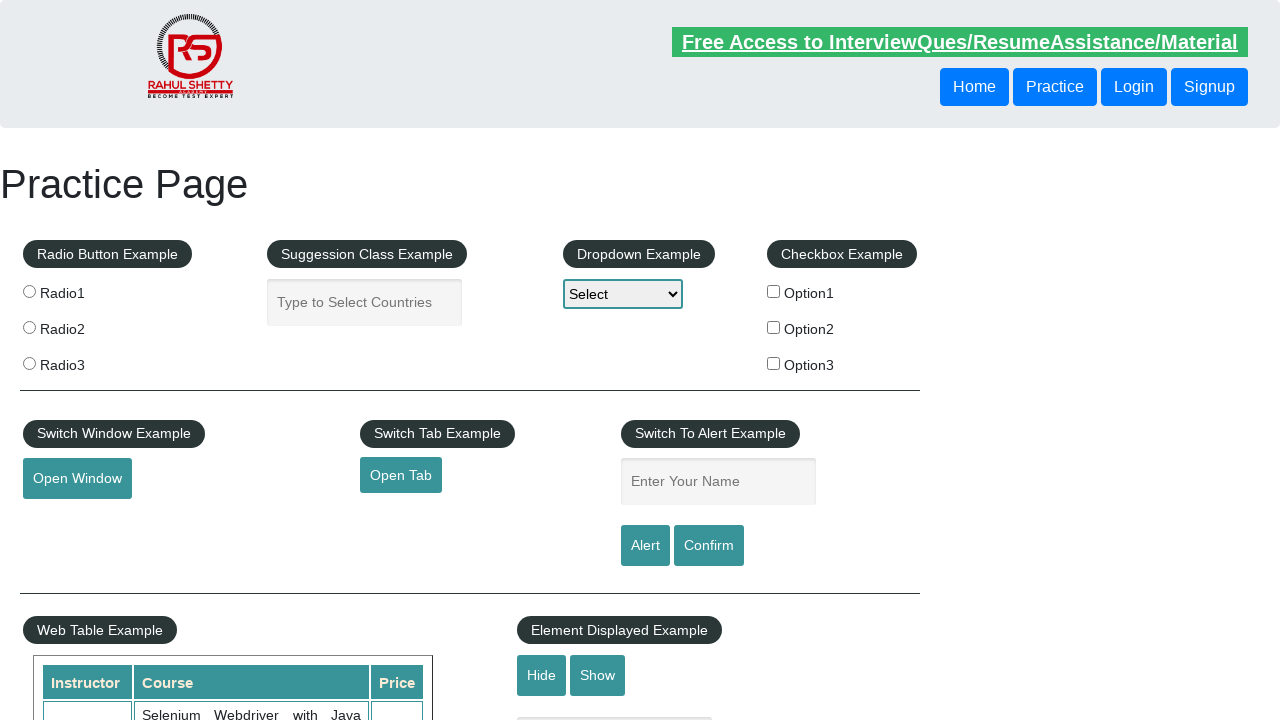

Verified the third row of the table body exists
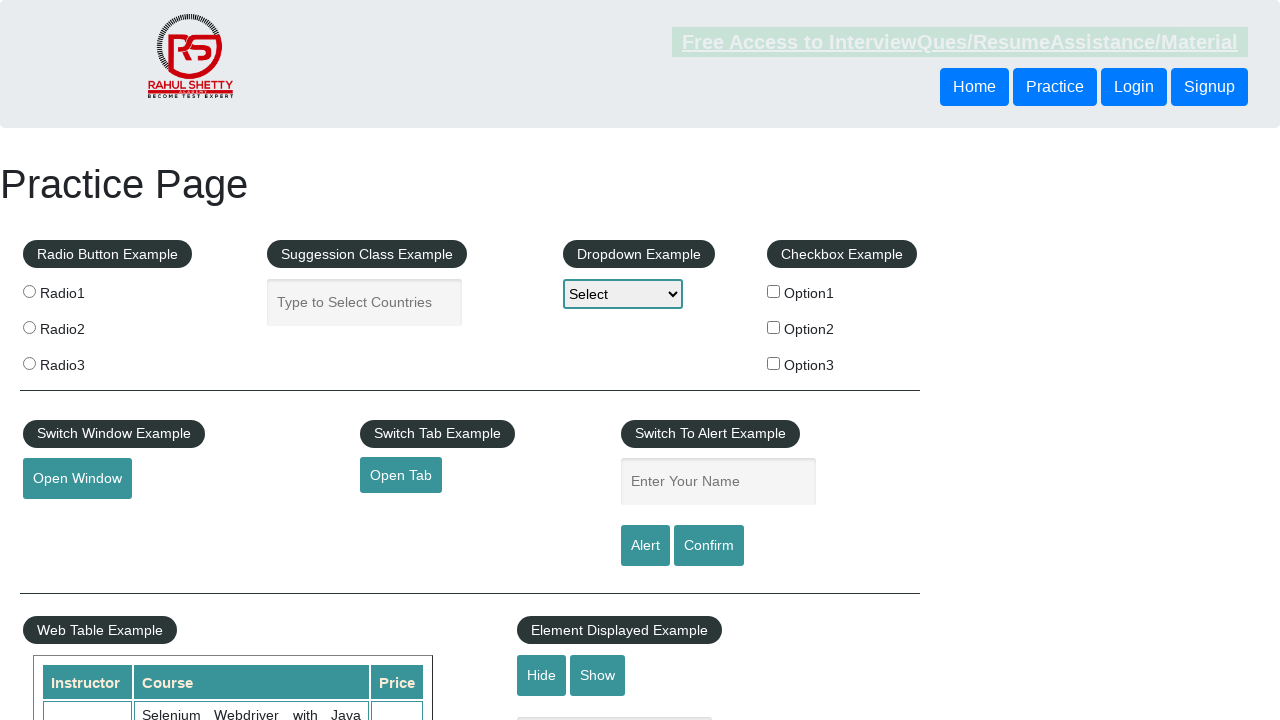

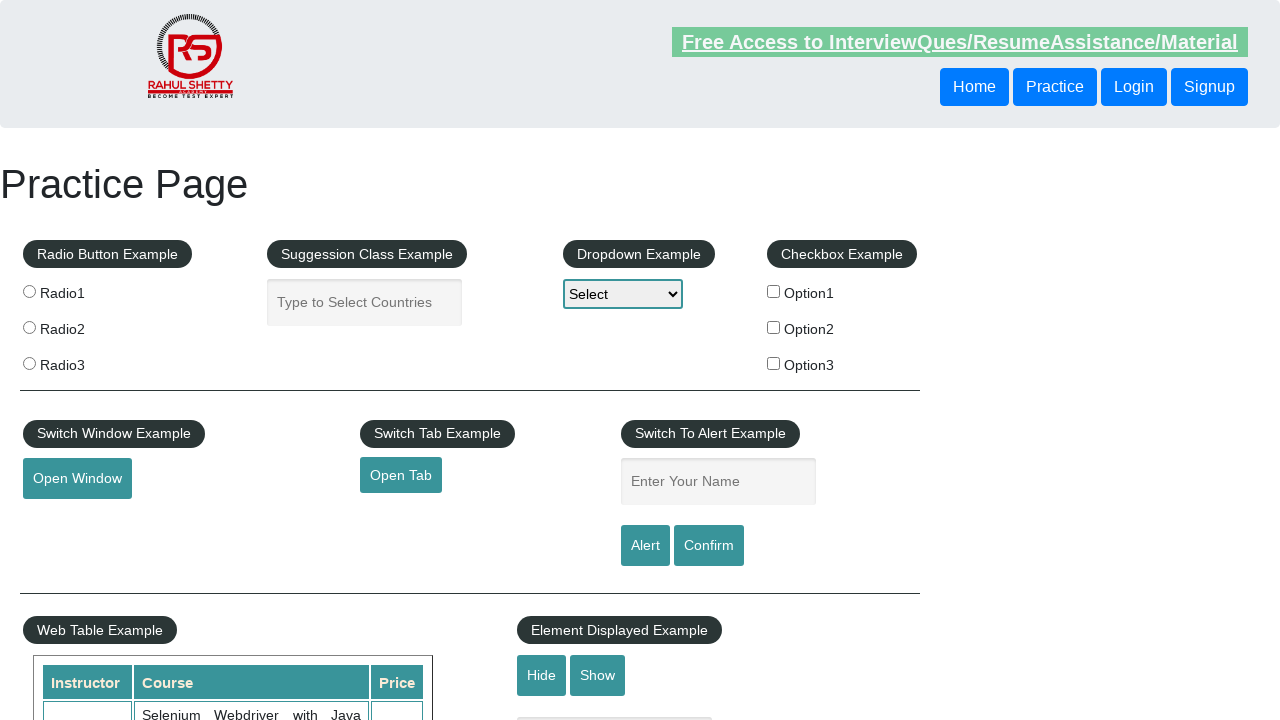